Demonstrates a StaleElementReferenceException by navigating back after interacting with elements, then attempting to reuse them

Starting URL: https://www.lambdatest.com/selenium-playground/

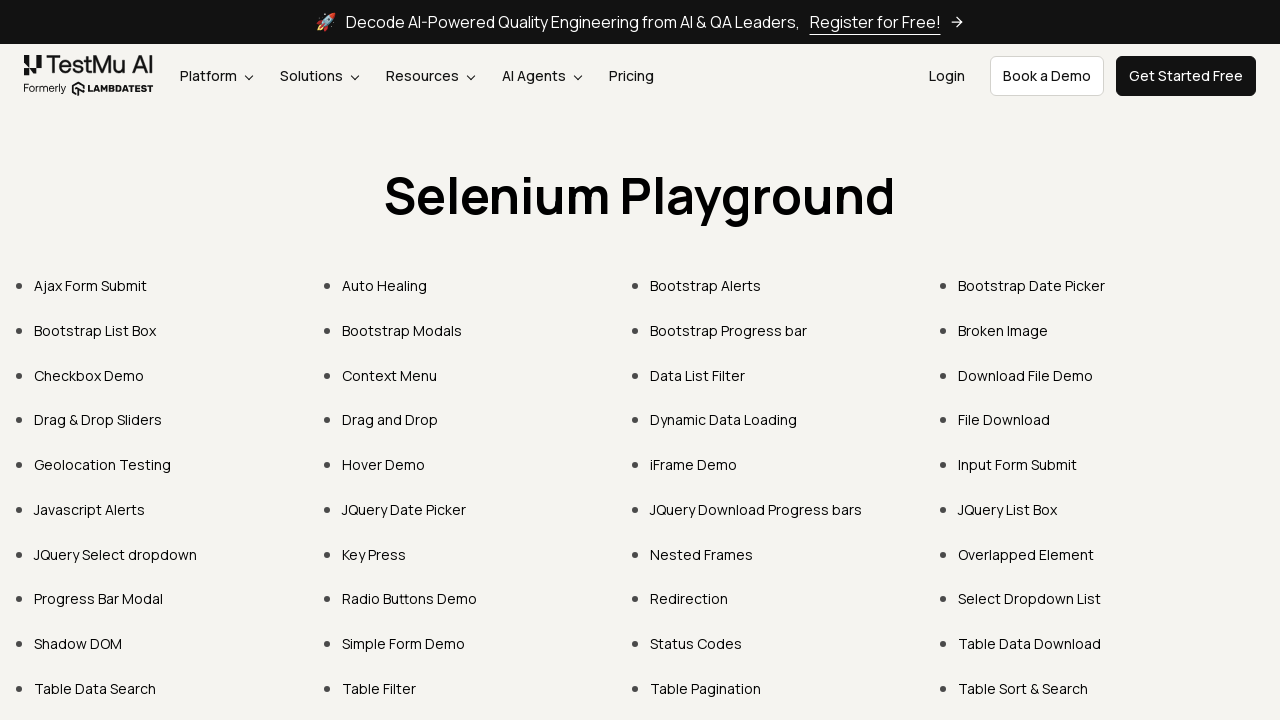

Clicked on 'Table Data Search' link at (95, 688) on text='Table Data Search'
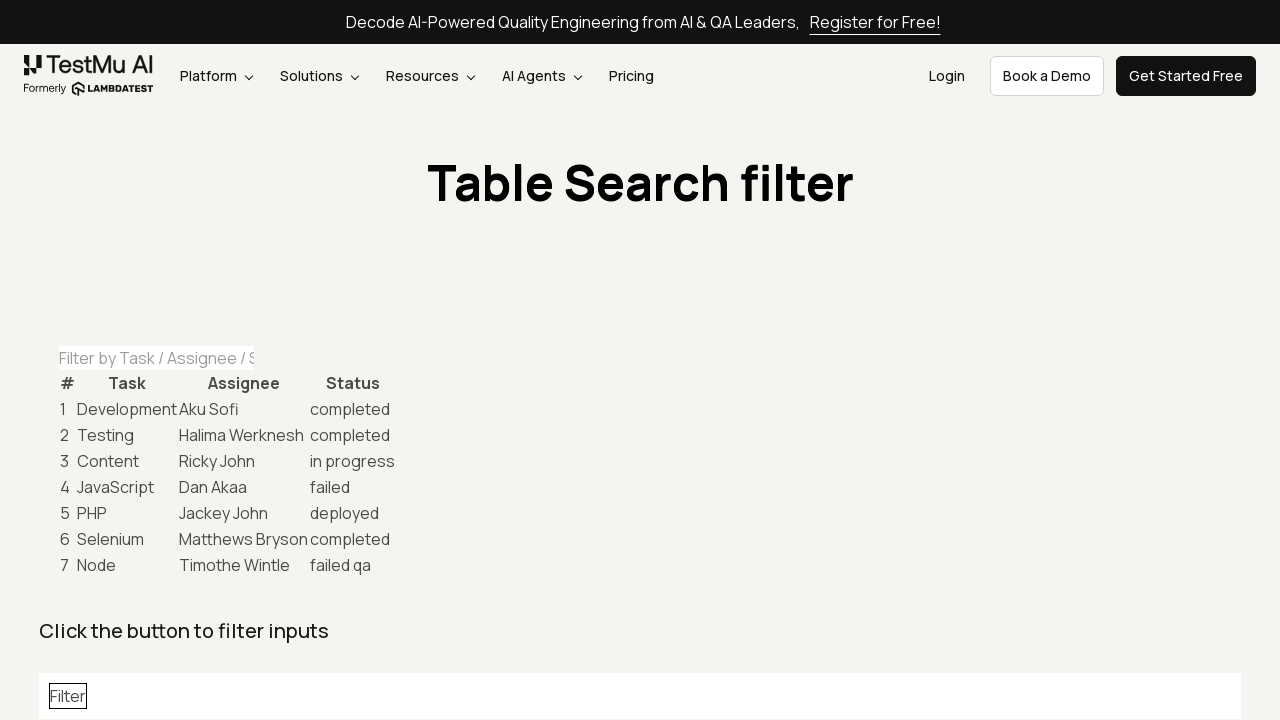

Filled task table filter with 'in progress' on #task-table-filter
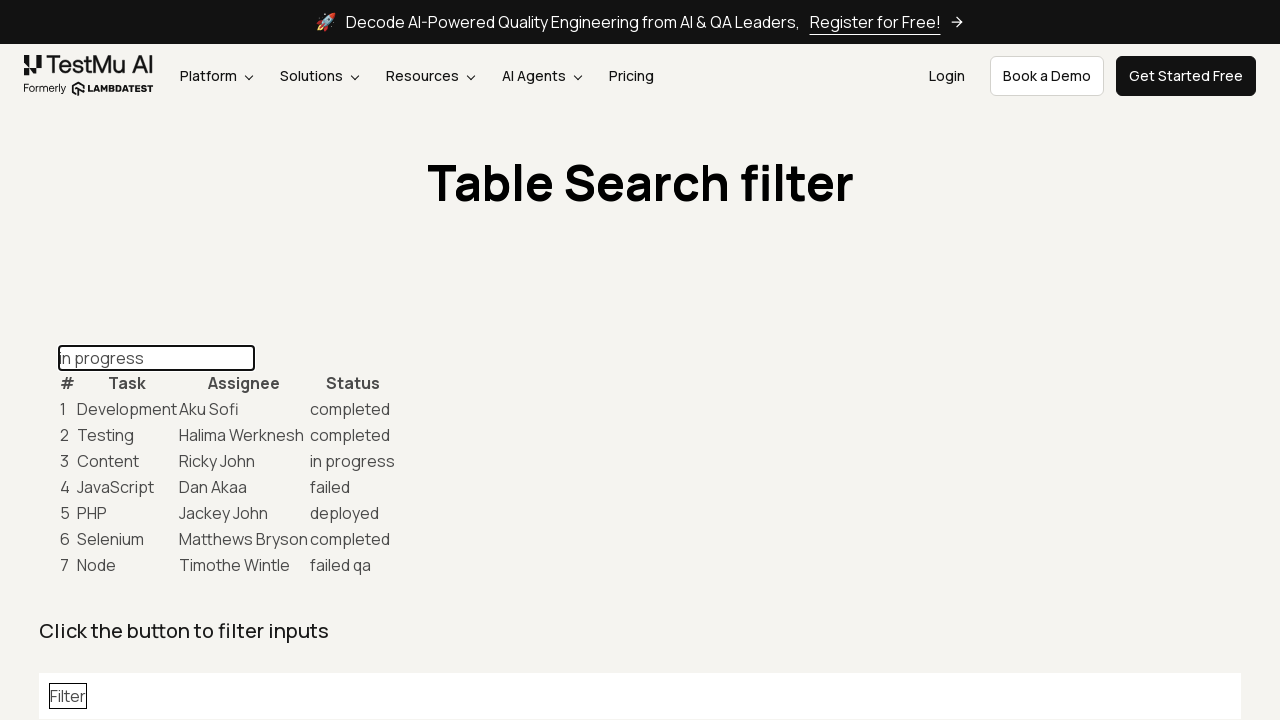

Navigated back to previous page
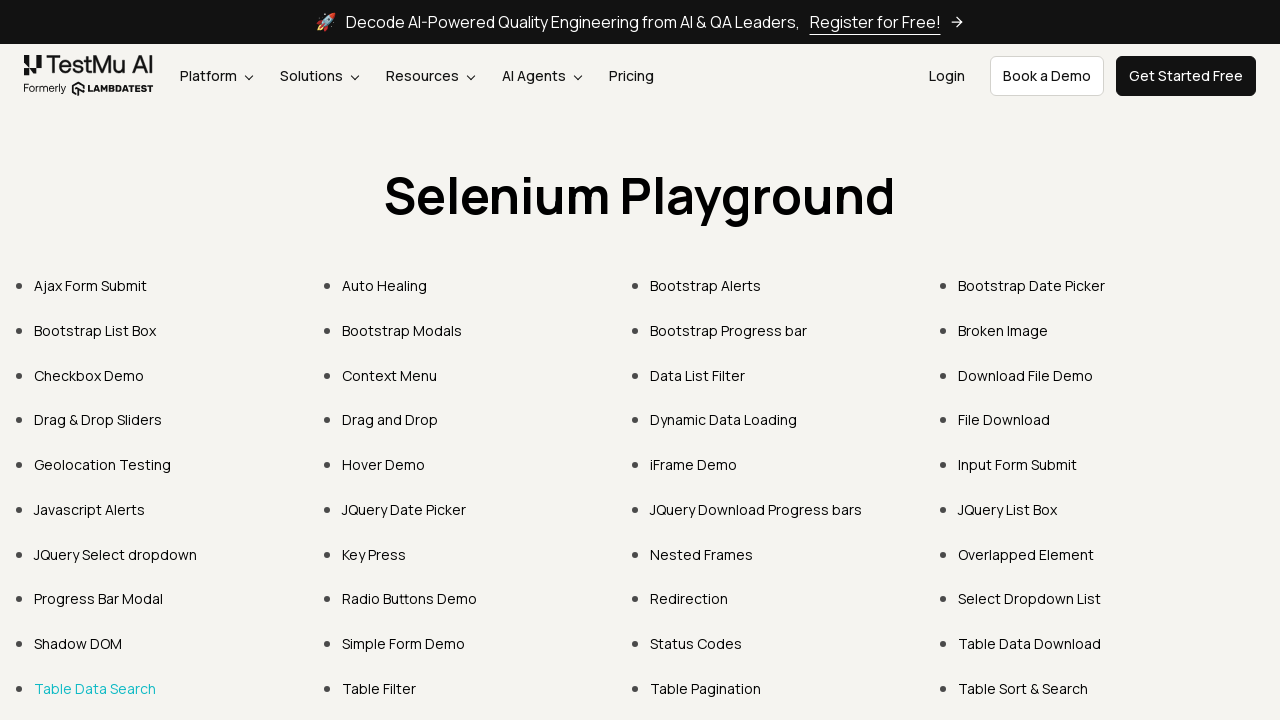

Clicked on 'Table Data Search' link again after navigation at (95, 688) on text='Table Data Search'
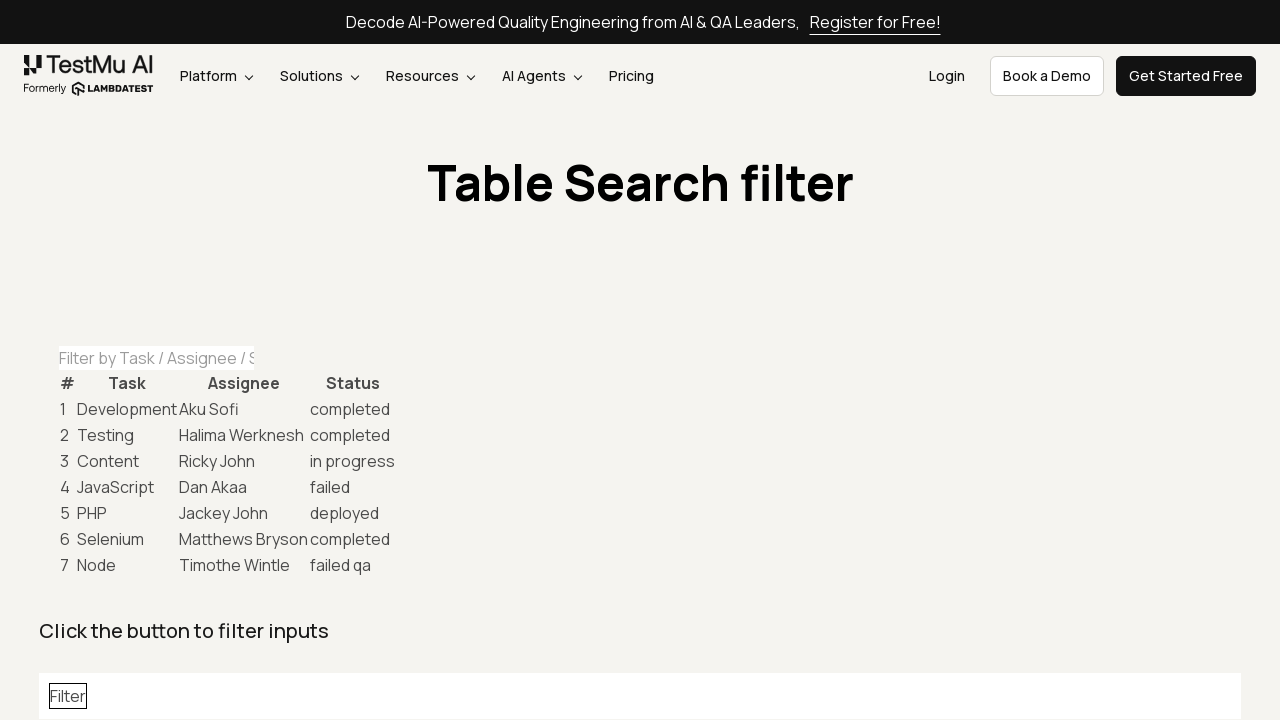

Filled task table filter with 'completed' - demonstrates stale element recovery on #task-table-filter
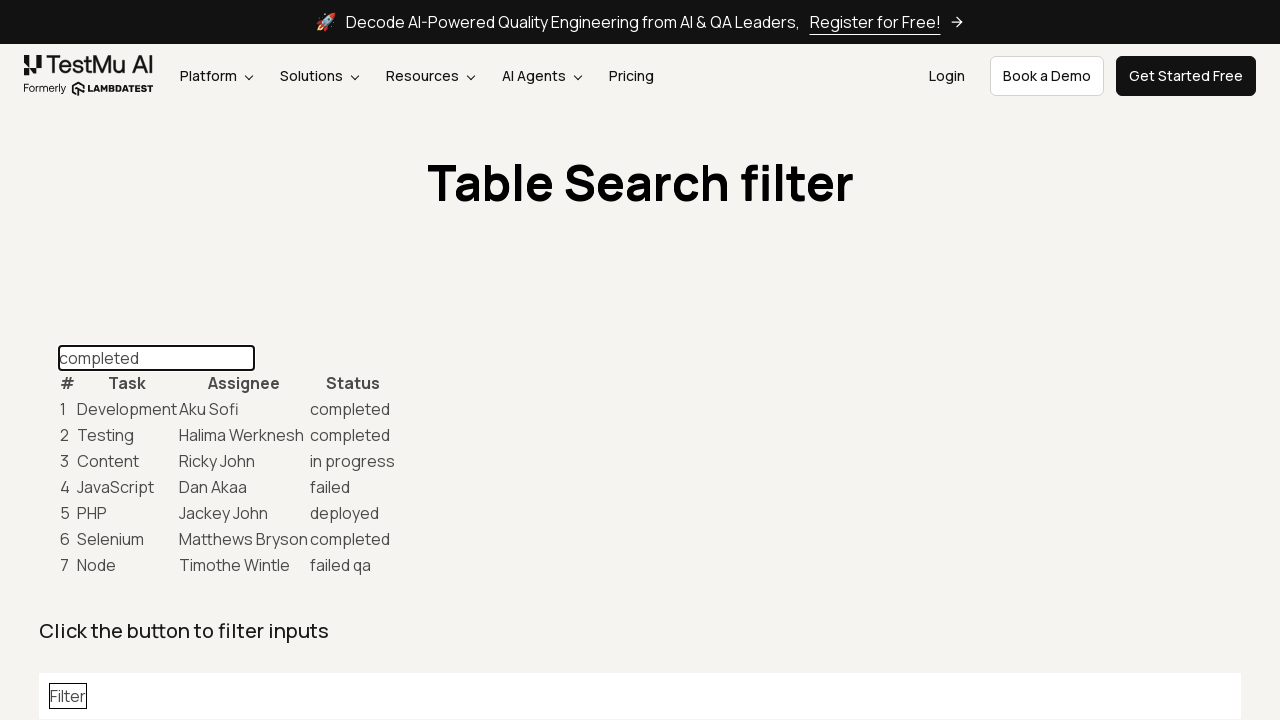

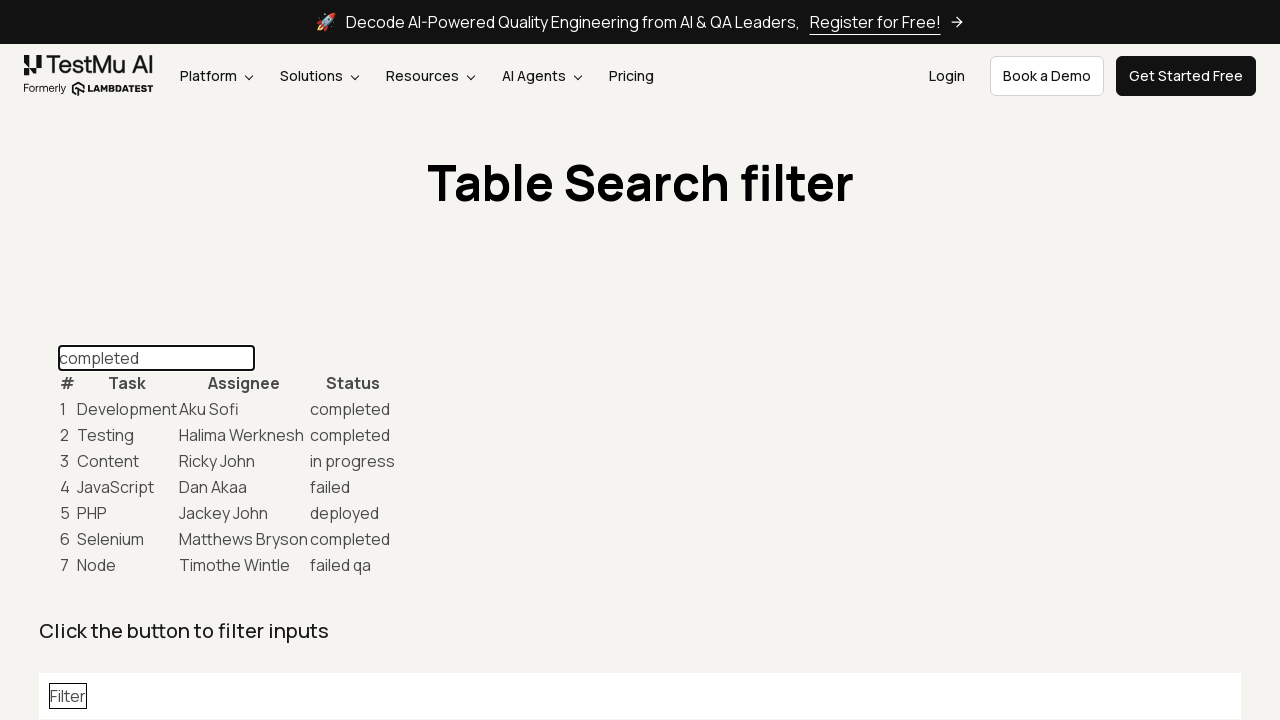